Tests window handling by opening new windows/tabs and interacting with alert dialogs in the new windows

Starting URL: https://www.hyrtutorials.com/p/window-handles-practice.html

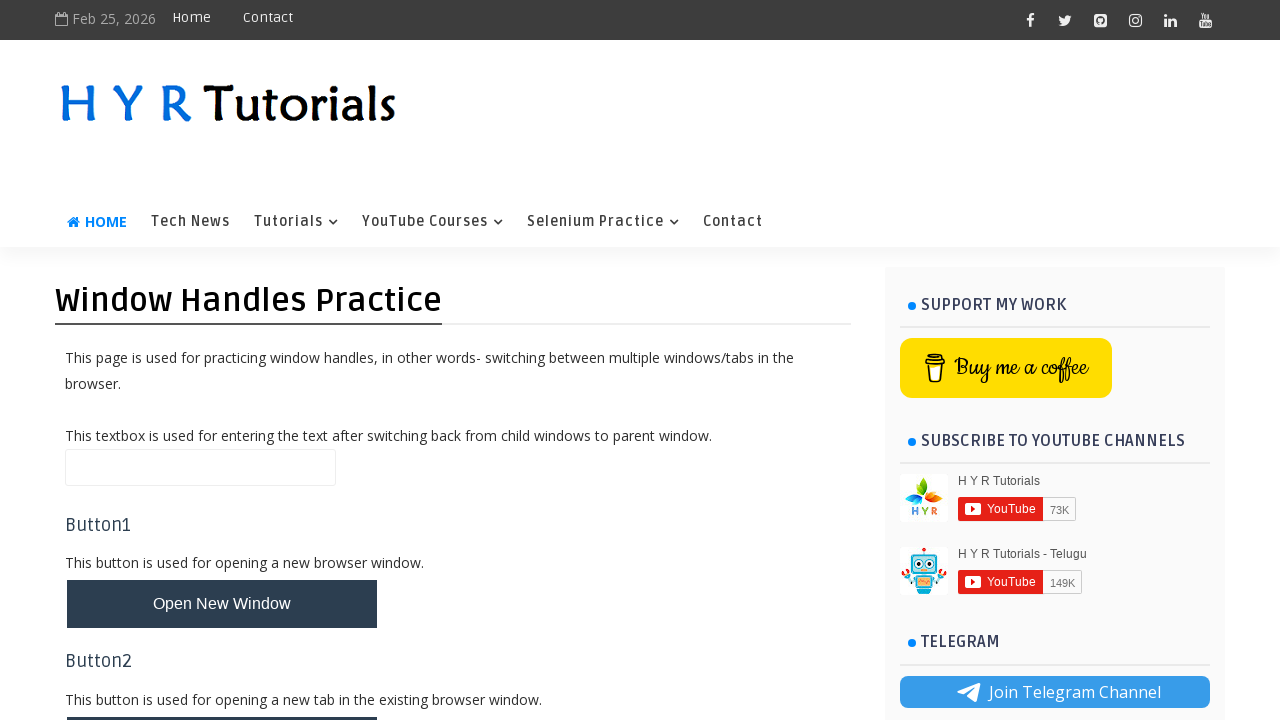

Scrolled down the practice page to view 200px
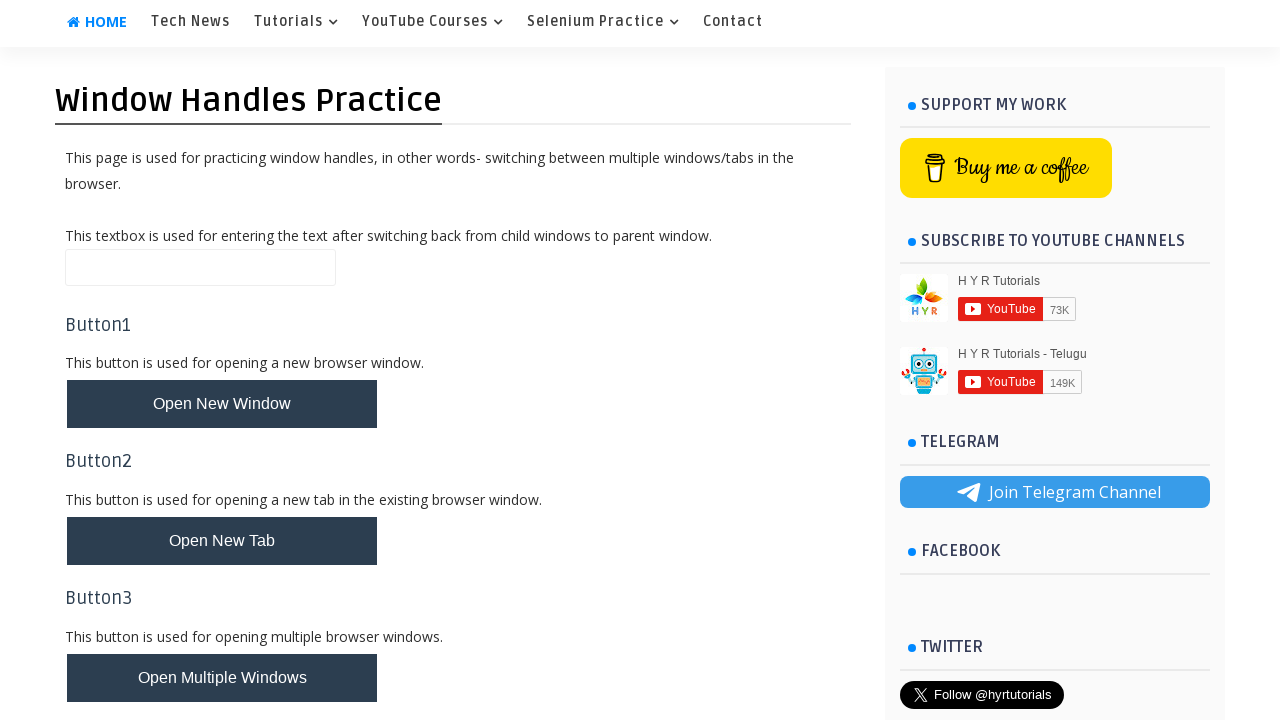

Clicked 'Open New Window' button at (222, 404) on xpath=//button[@id='newWindowBtn']
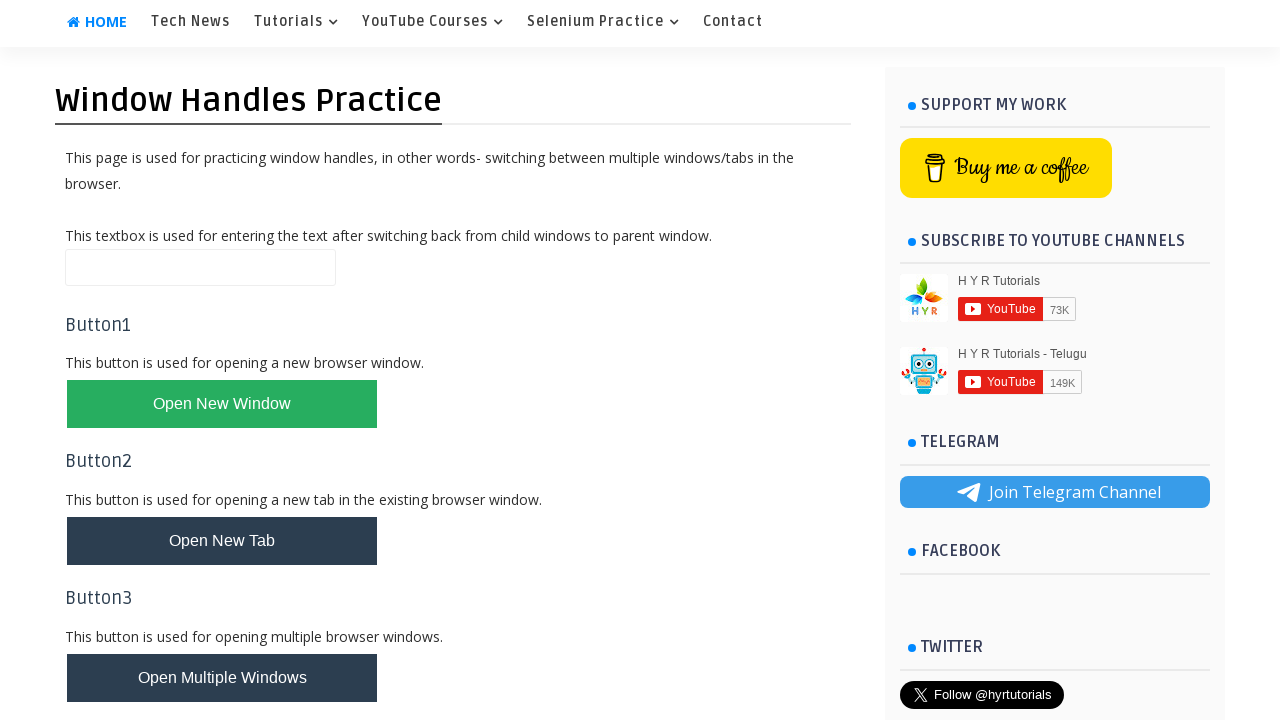

Clicked 'Open New Tab' button at (222, 541) on xpath=//button[@id='newTabBtn']
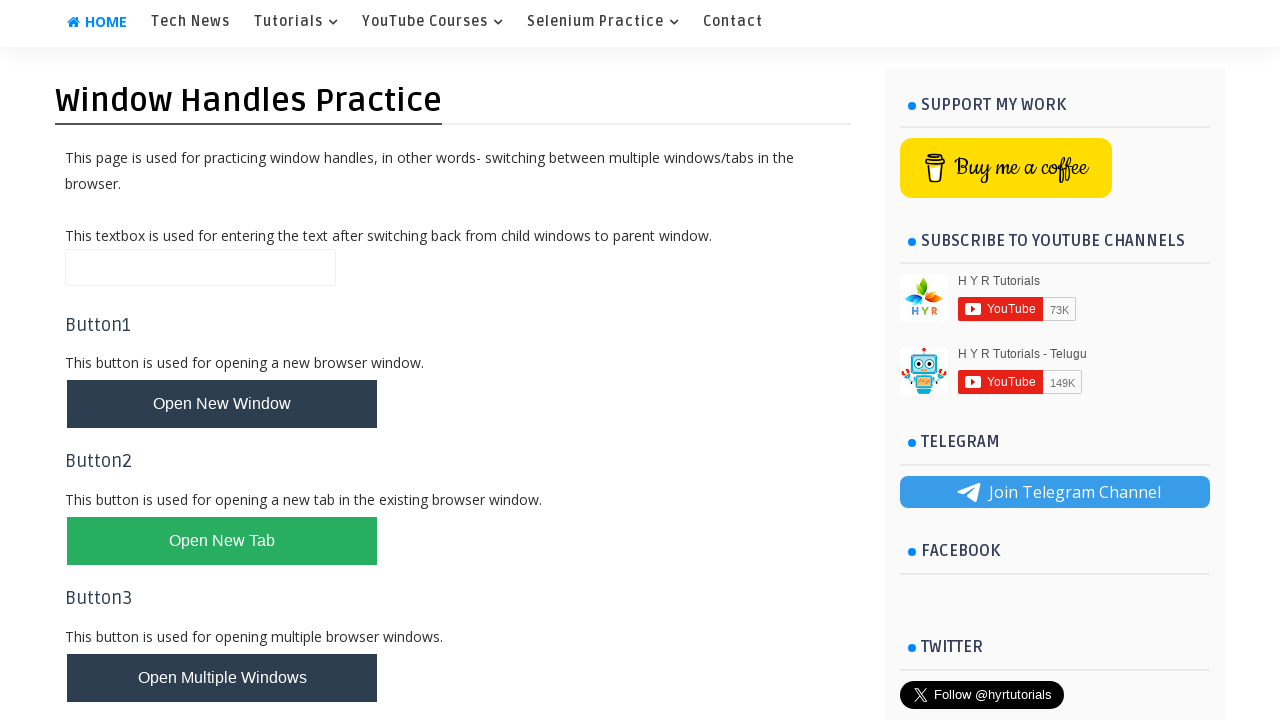

Switched to the newly opened tab/window
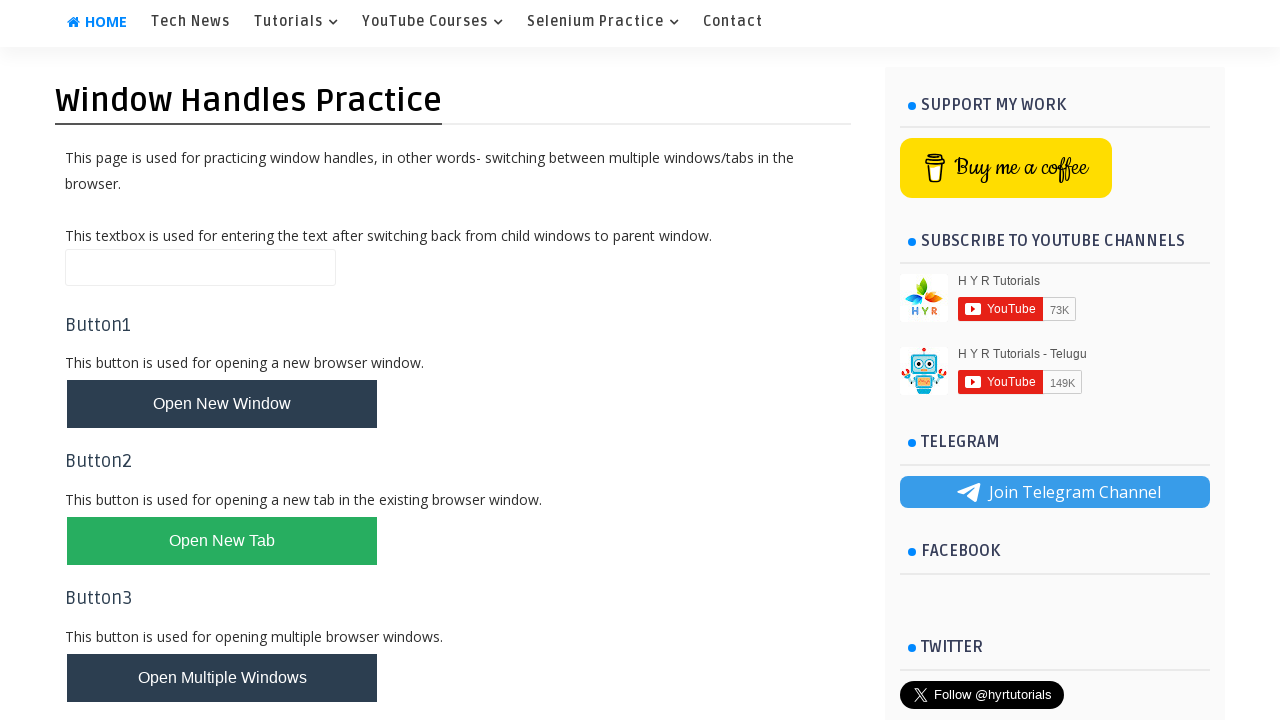

Scrolled down in the new window to view 200px
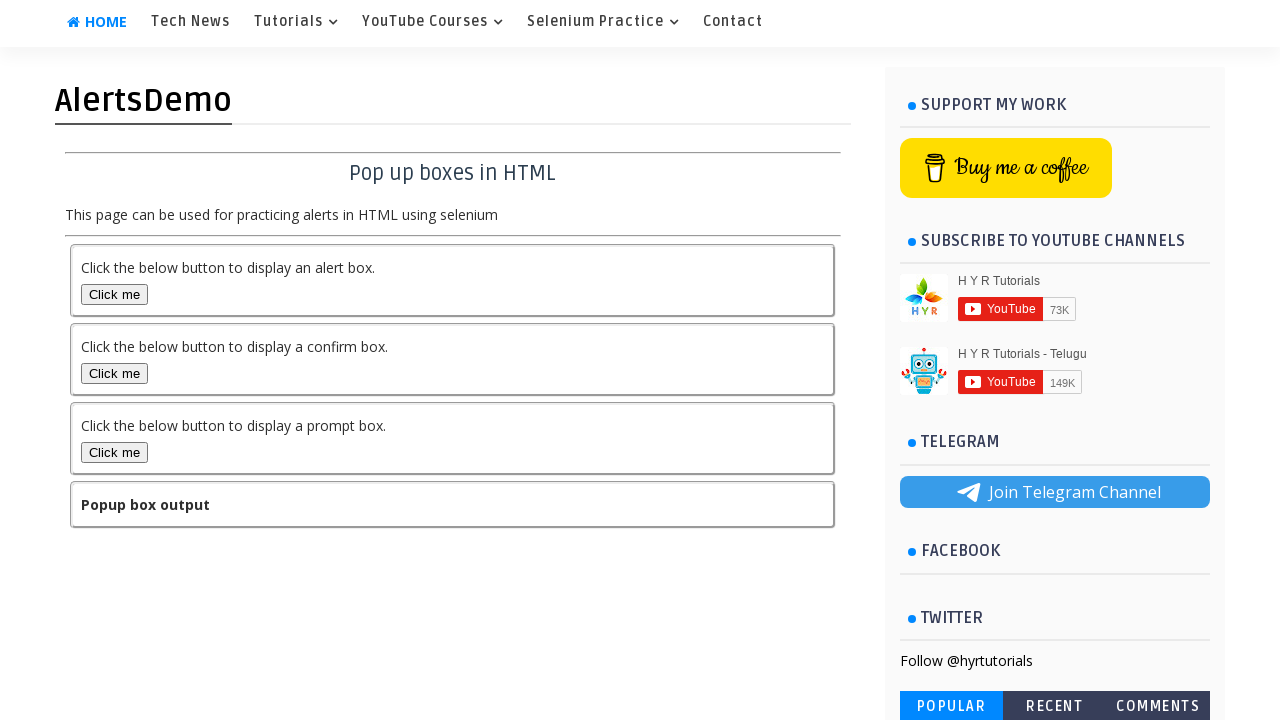

Clicked alert button and accepted the alert dialog at (114, 294) on #alertBox
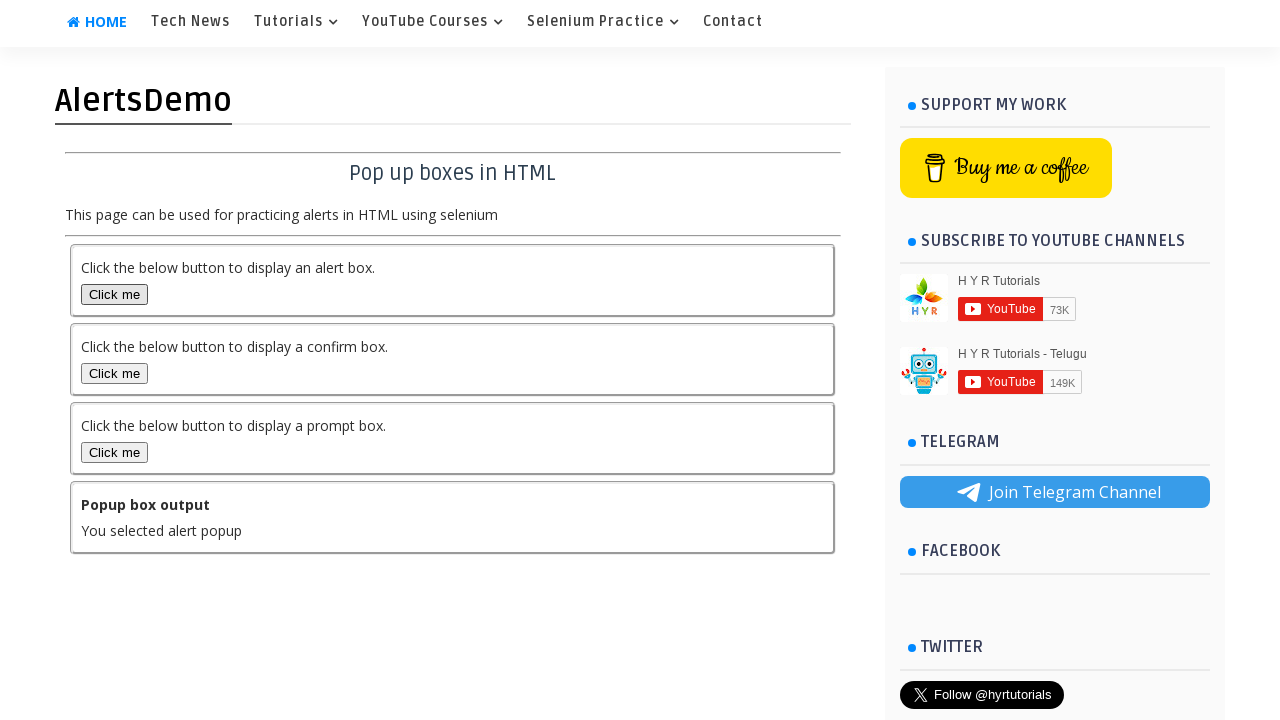

Clicked confirm button and accepted the confirmation dialog at (114, 373) on xpath=//button[@onclick='confirmFunction()']
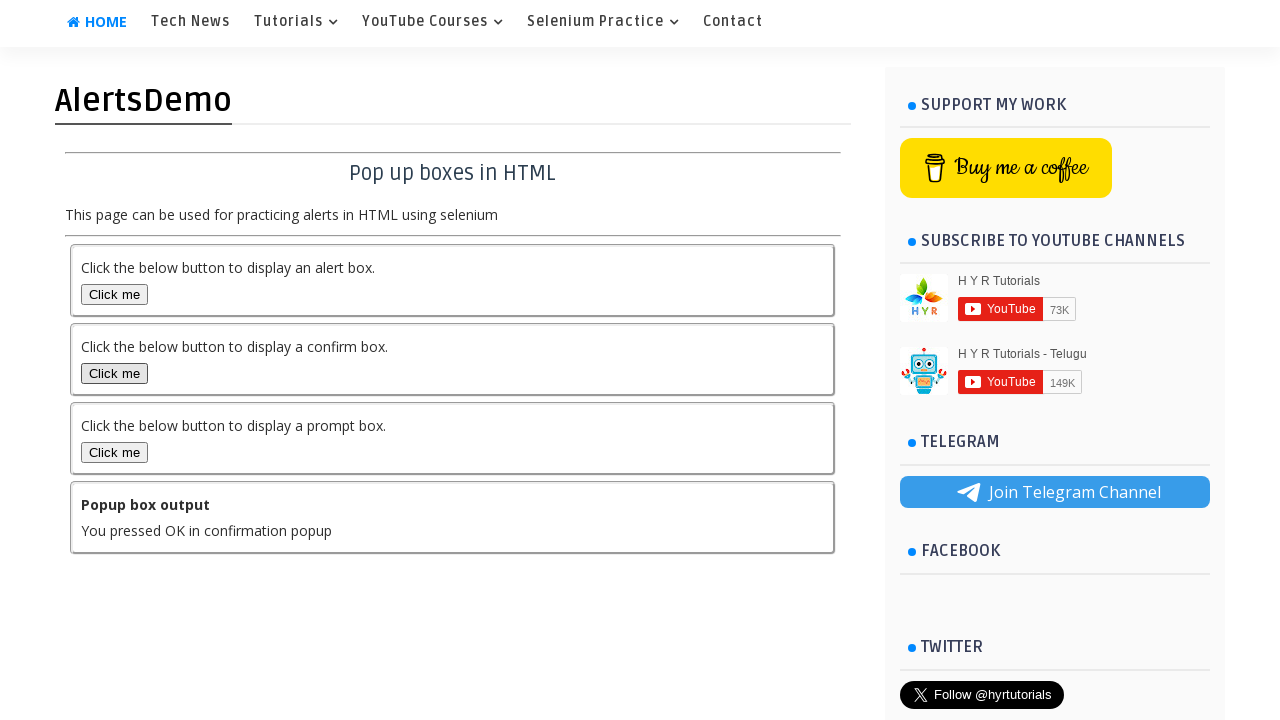

Clicked prompt button and entered 'divakar reddy' in the prompt dialog at (114, 452) on xpath=//button[@onclick='promptFunction()']
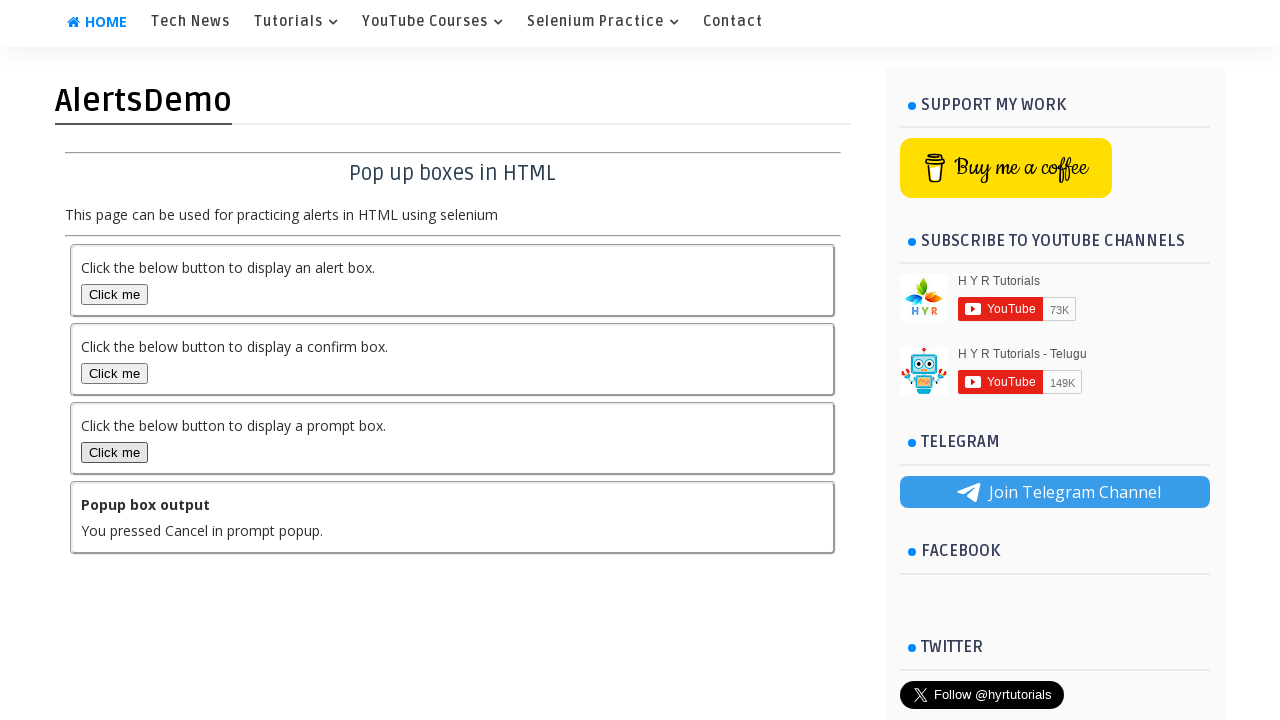

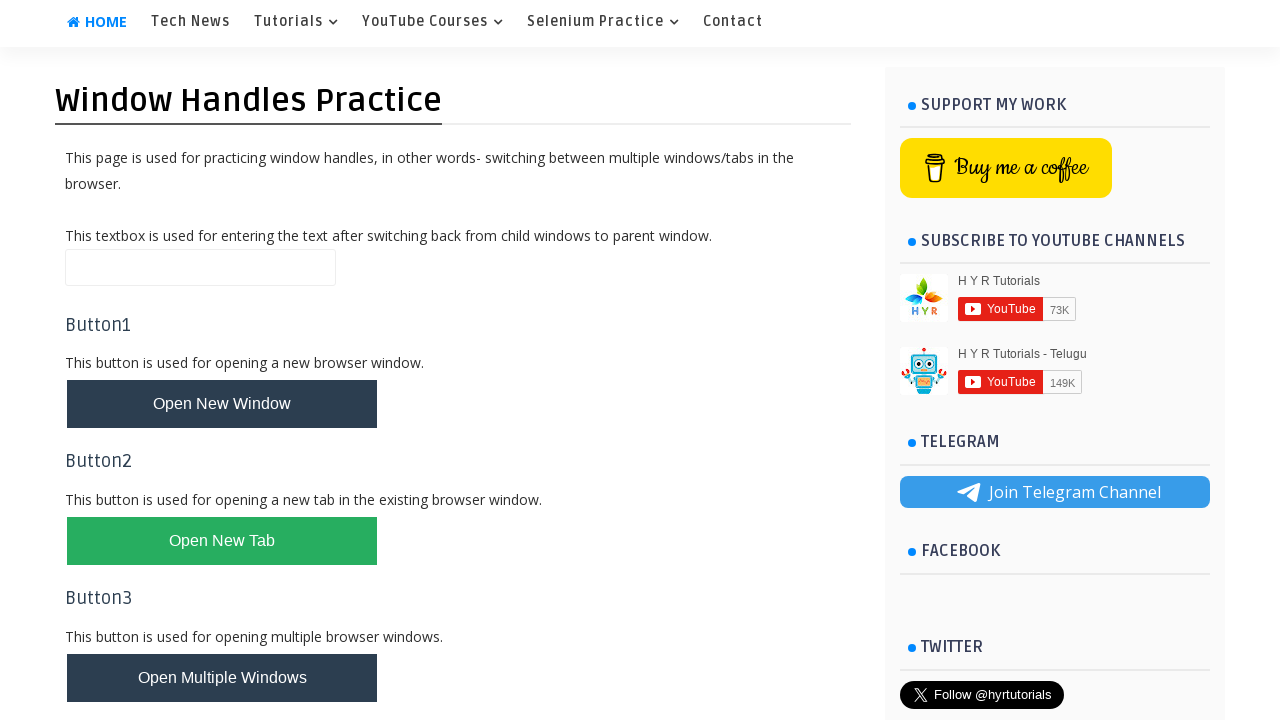